Tests browsing languages starting with digits (0-9) and verifies each language name begins with a digit character.

Starting URL: http://www.99-bottles-of-beer.net/

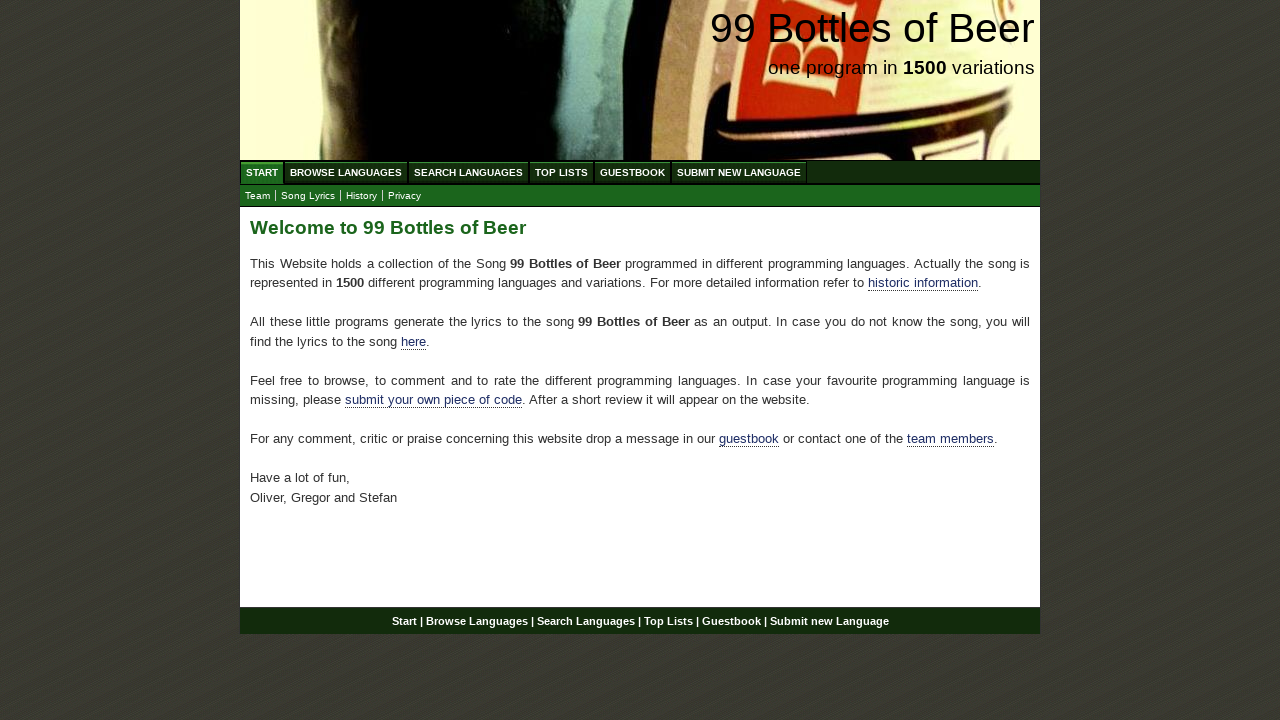

Clicked on Browse Languages link at (346, 172) on a[href='/abc.html']
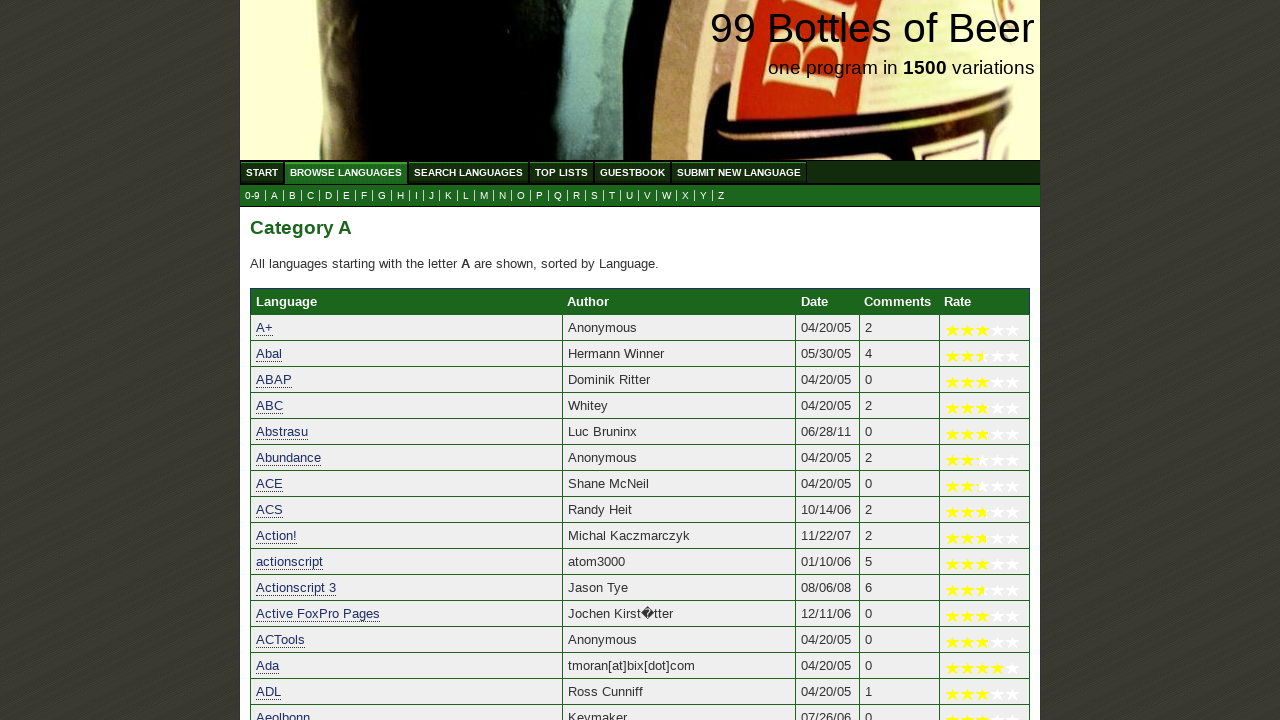

Clicked on digit category (0) at (252, 196) on a[href='0.html']
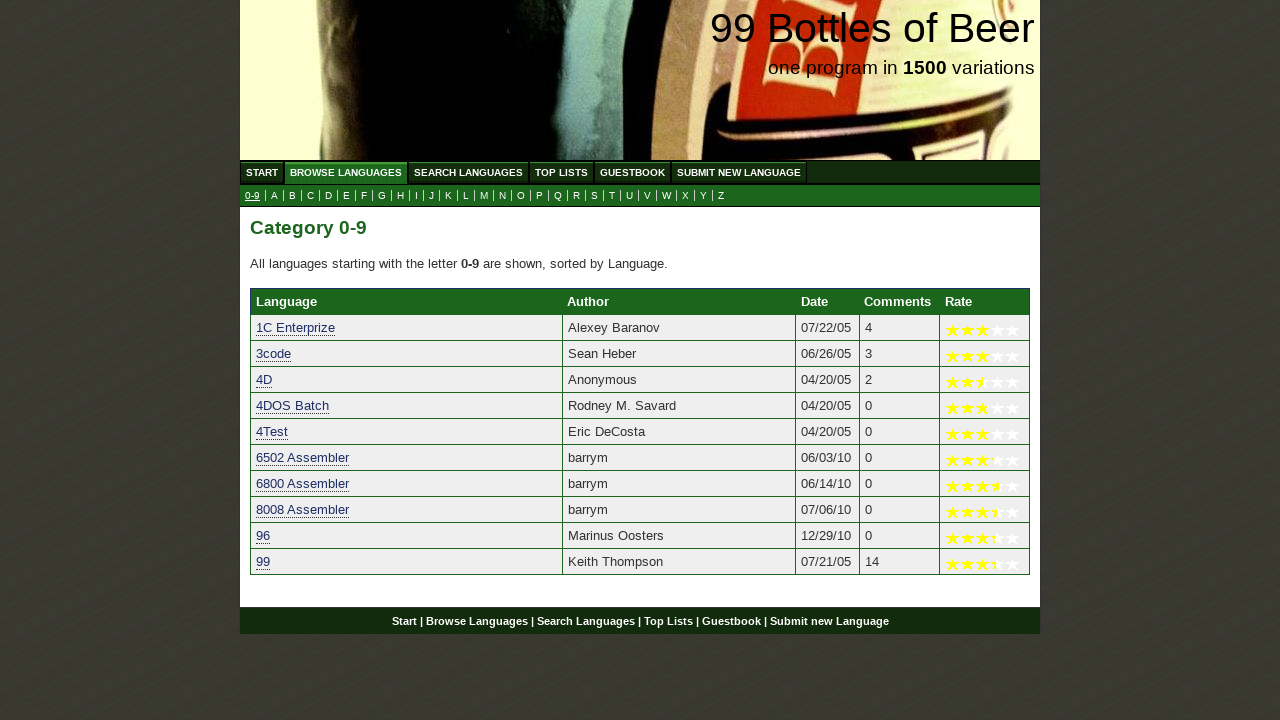

Located all language links in the digit category
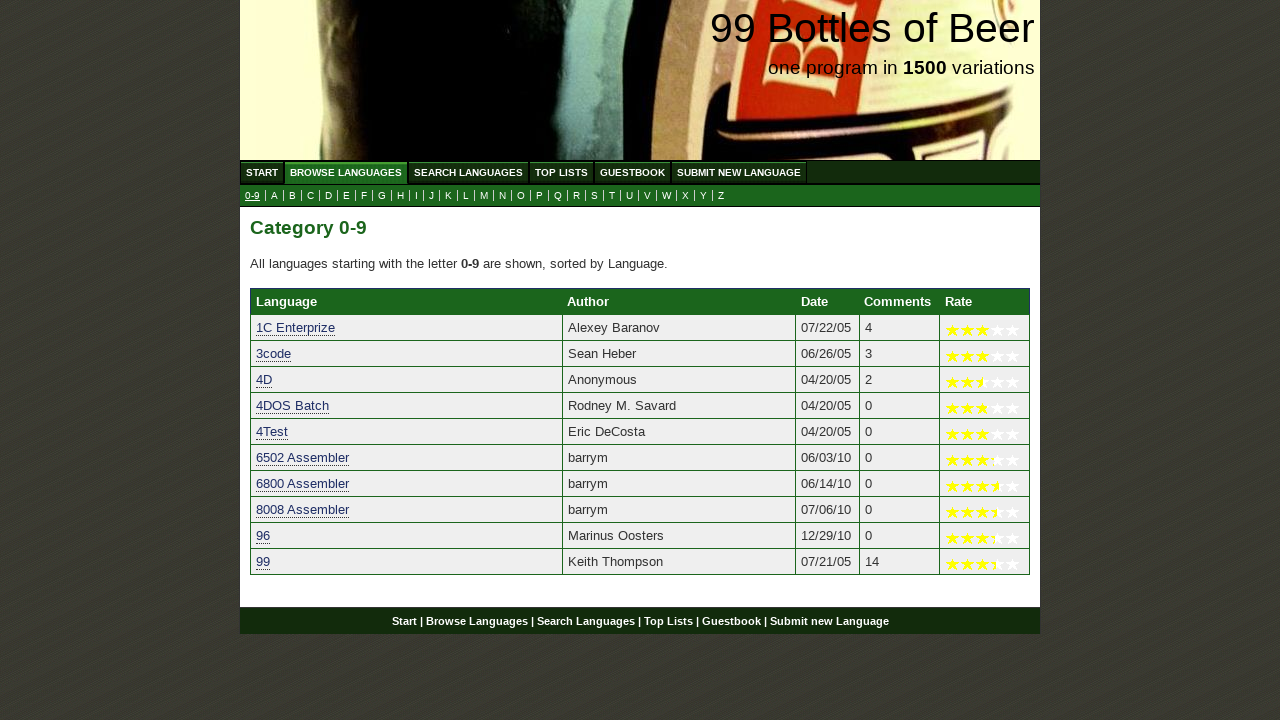

Found 10 languages starting with digits
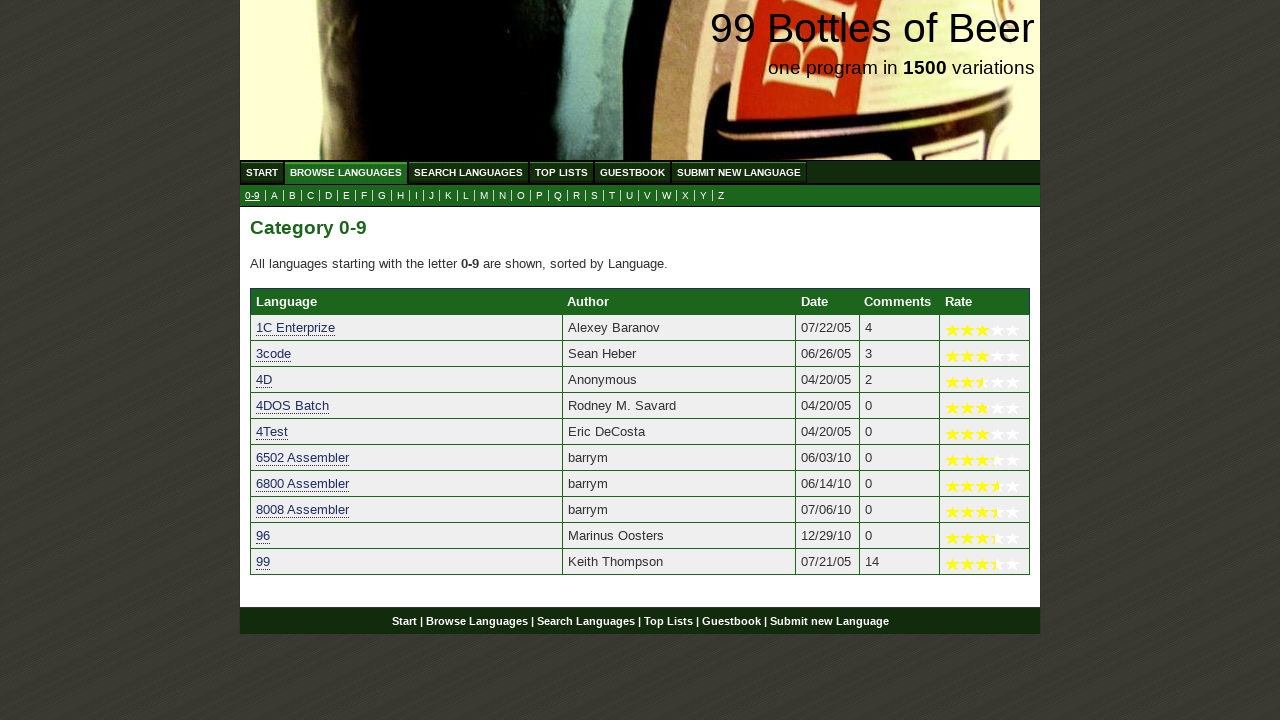

Retrieved text for language 1: '1C Enterprize'
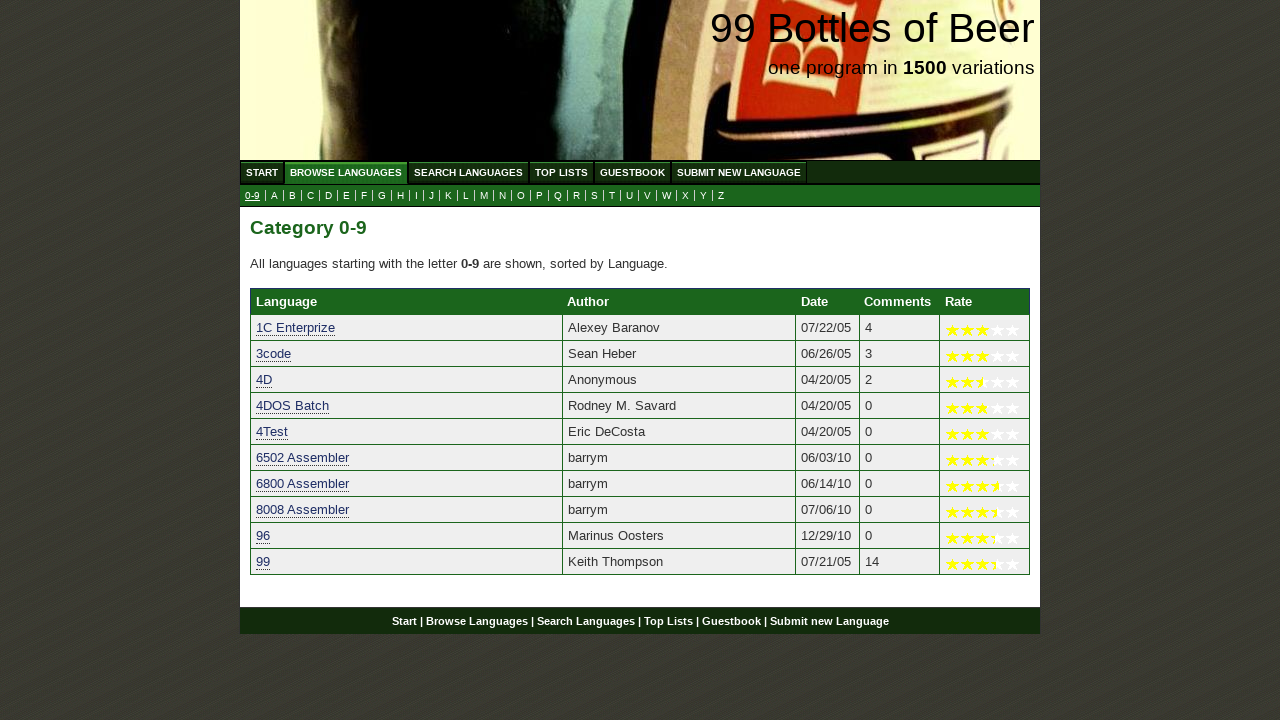

Verified language '1C Enterprize' starts with a digit character
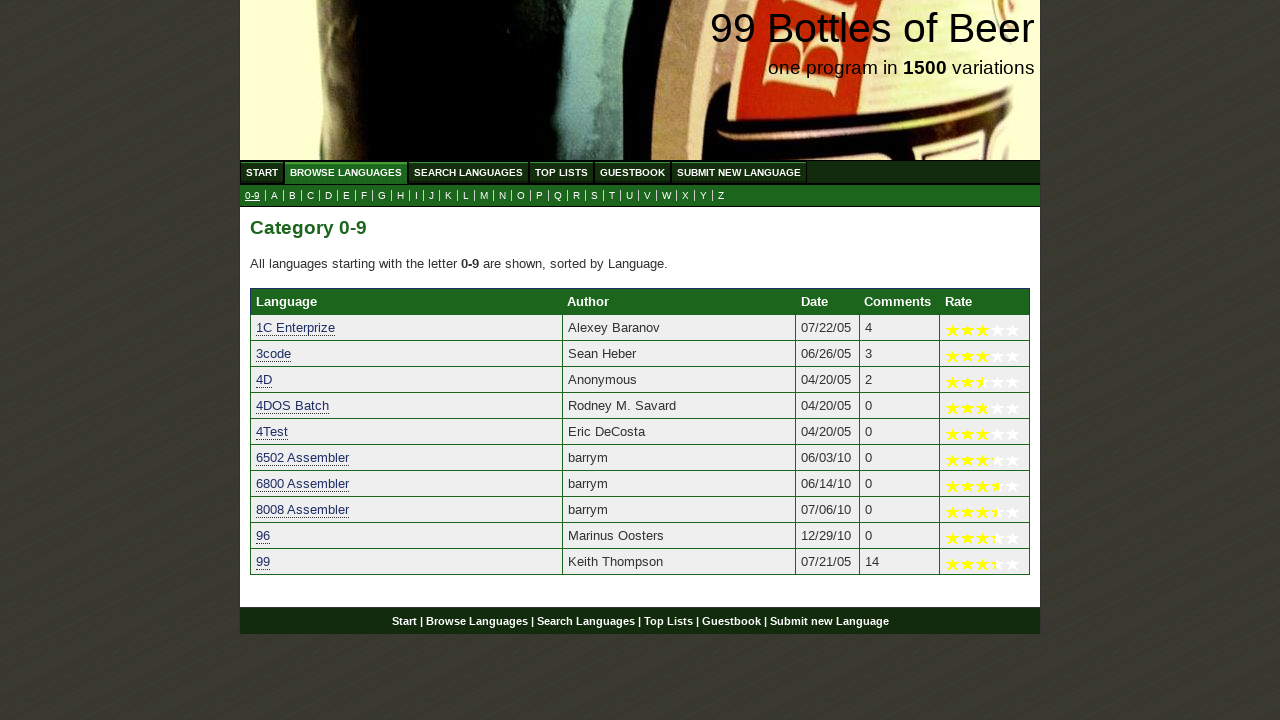

Retrieved text for language 2: '3code'
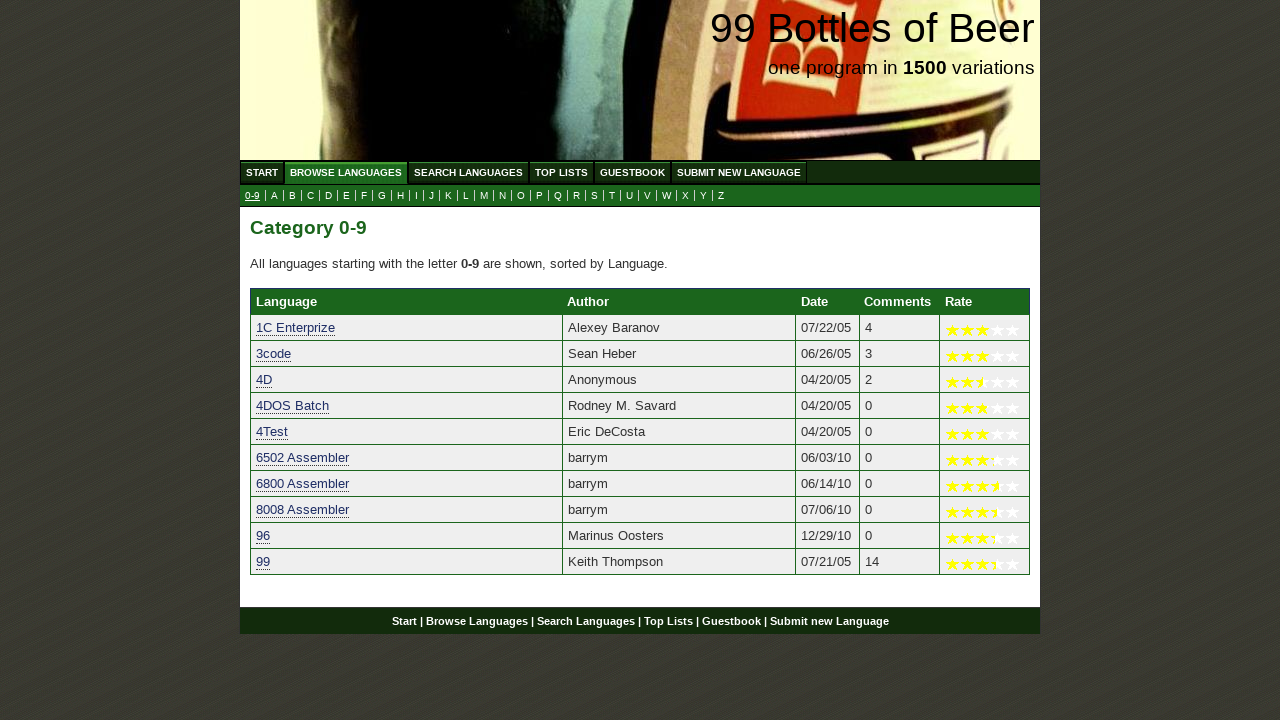

Verified language '3code' starts with a digit character
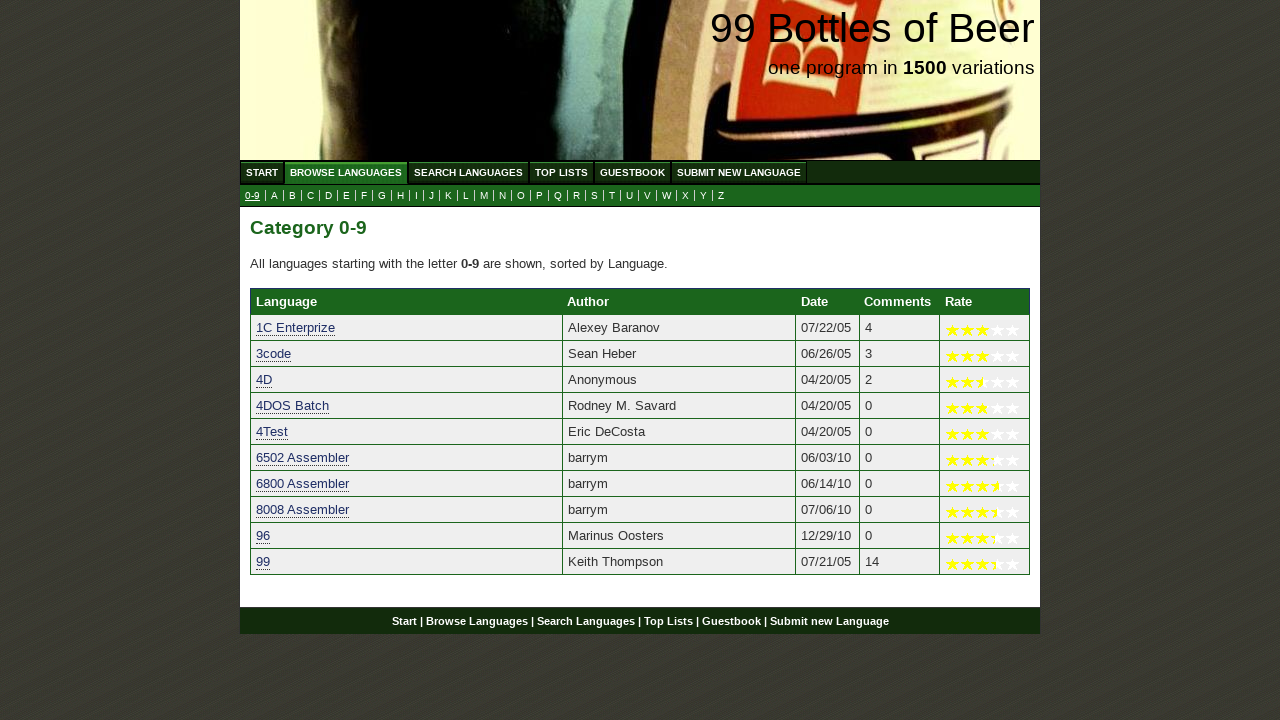

Retrieved text for language 3: '4D'
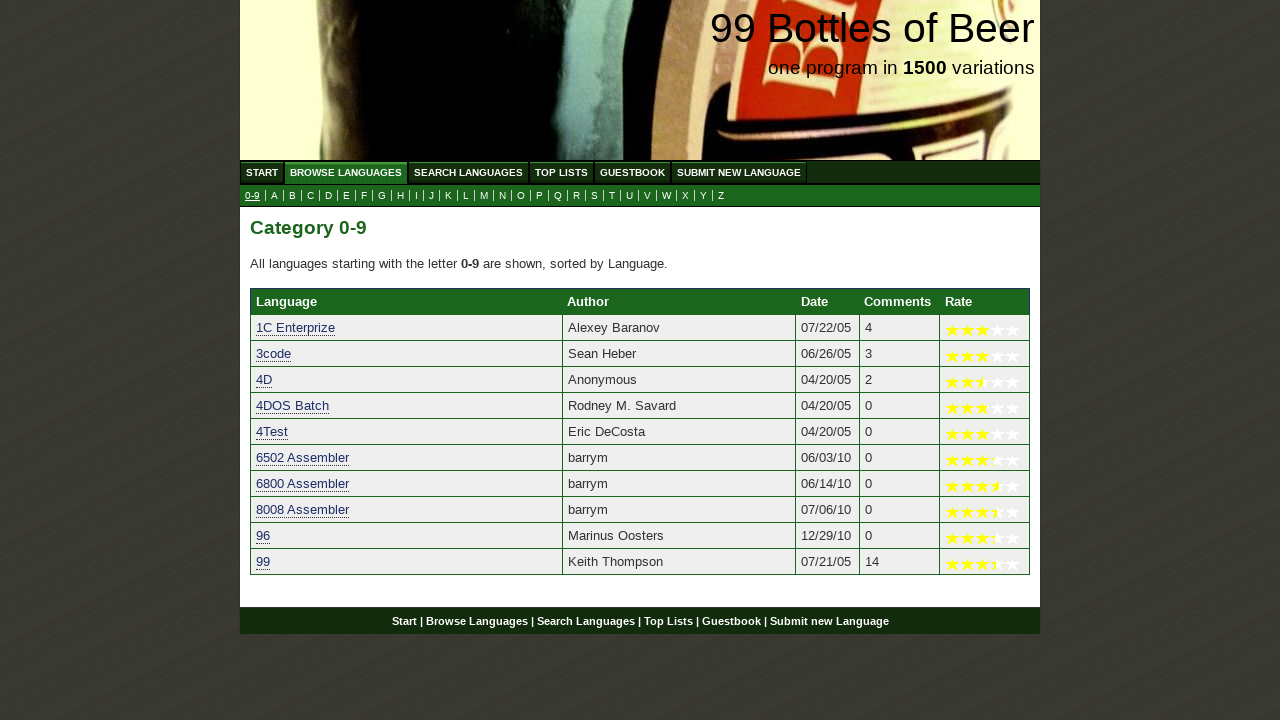

Verified language '4D' starts with a digit character
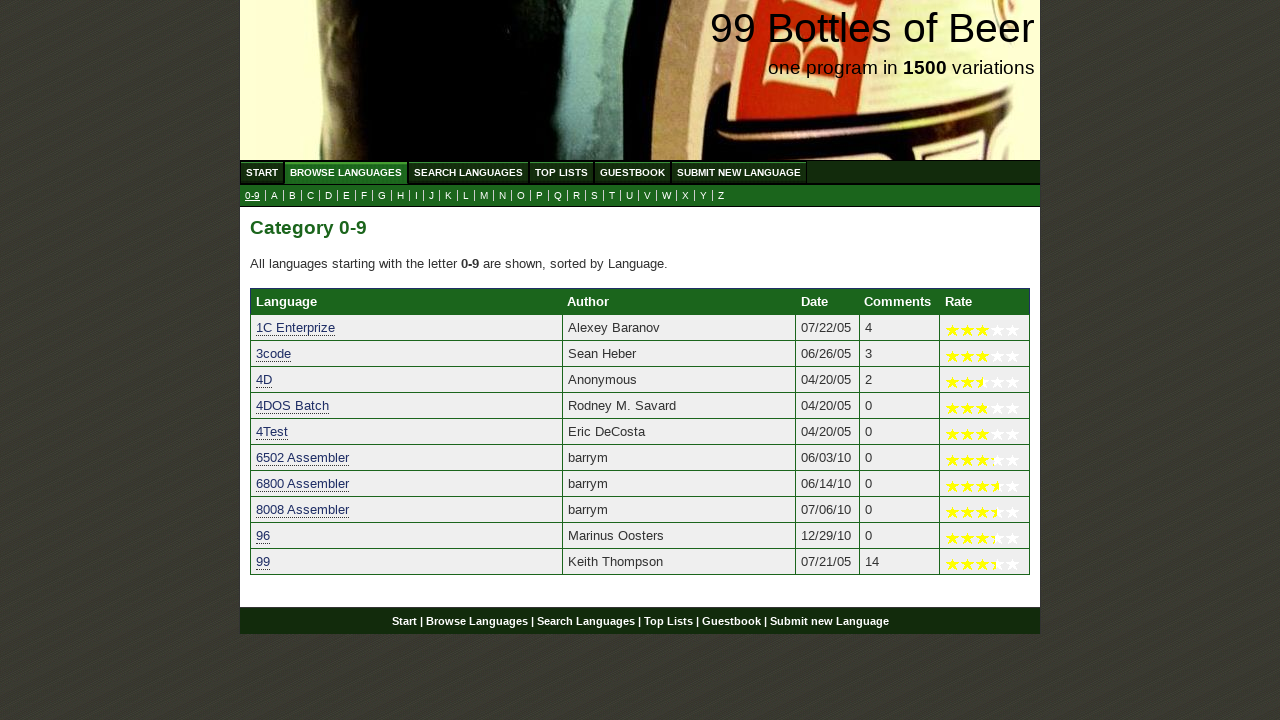

Retrieved text for language 4: '4DOS Batch'
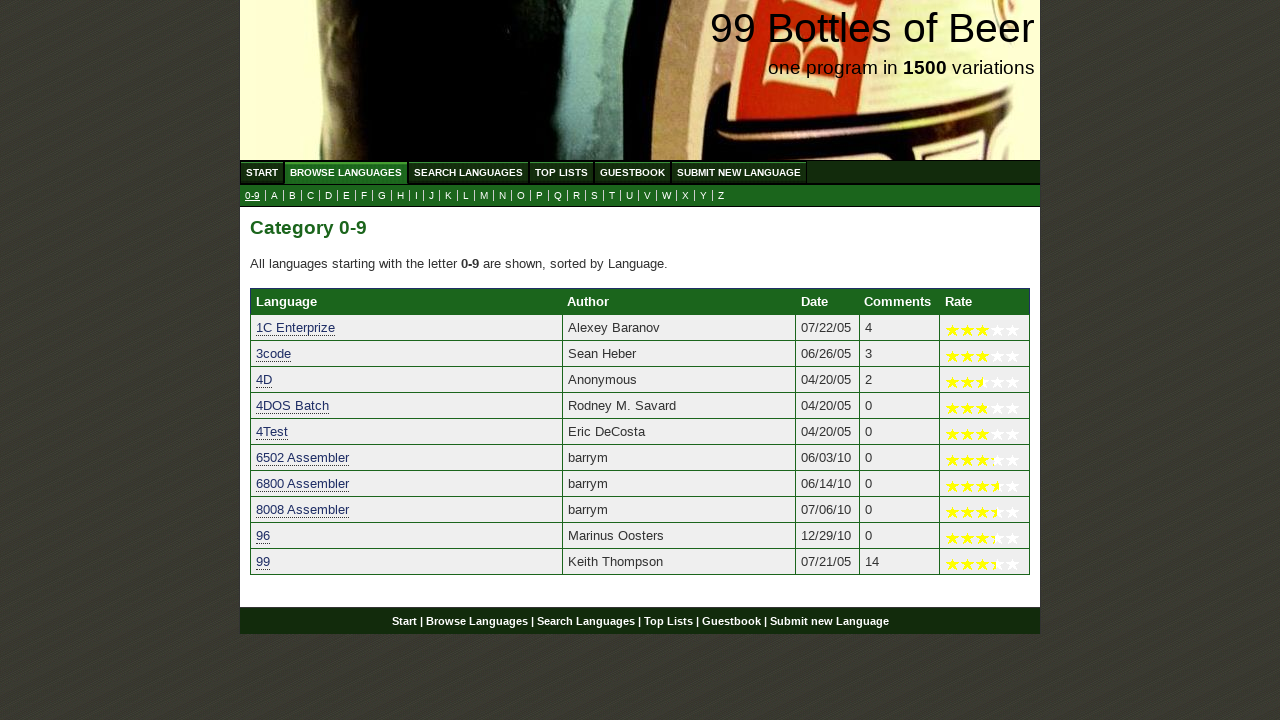

Verified language '4DOS Batch' starts with a digit character
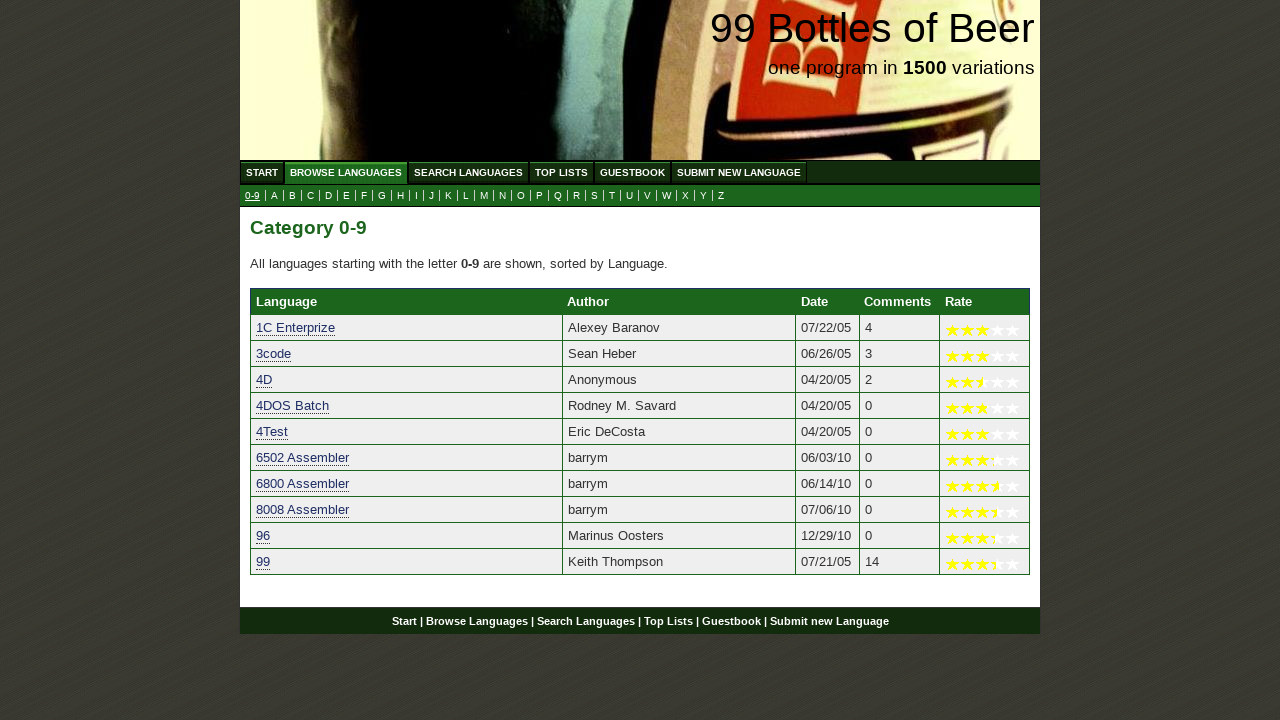

Retrieved text for language 5: '4Test'
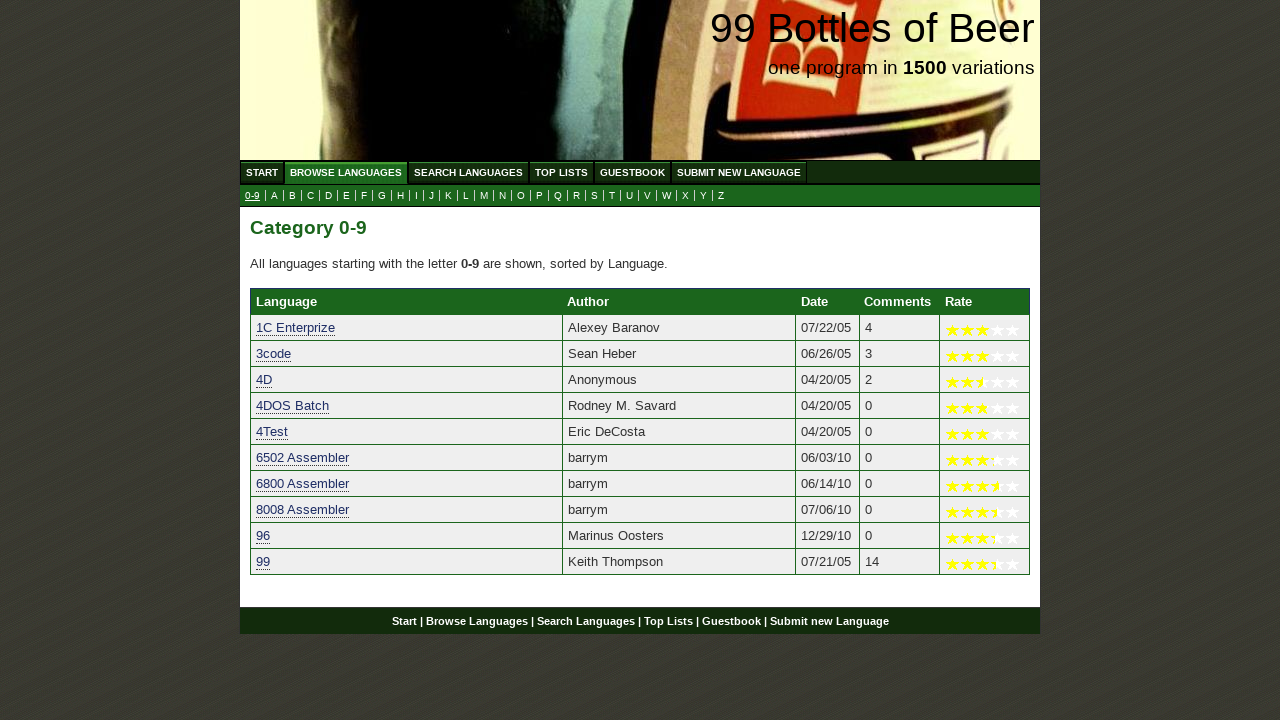

Verified language '4Test' starts with a digit character
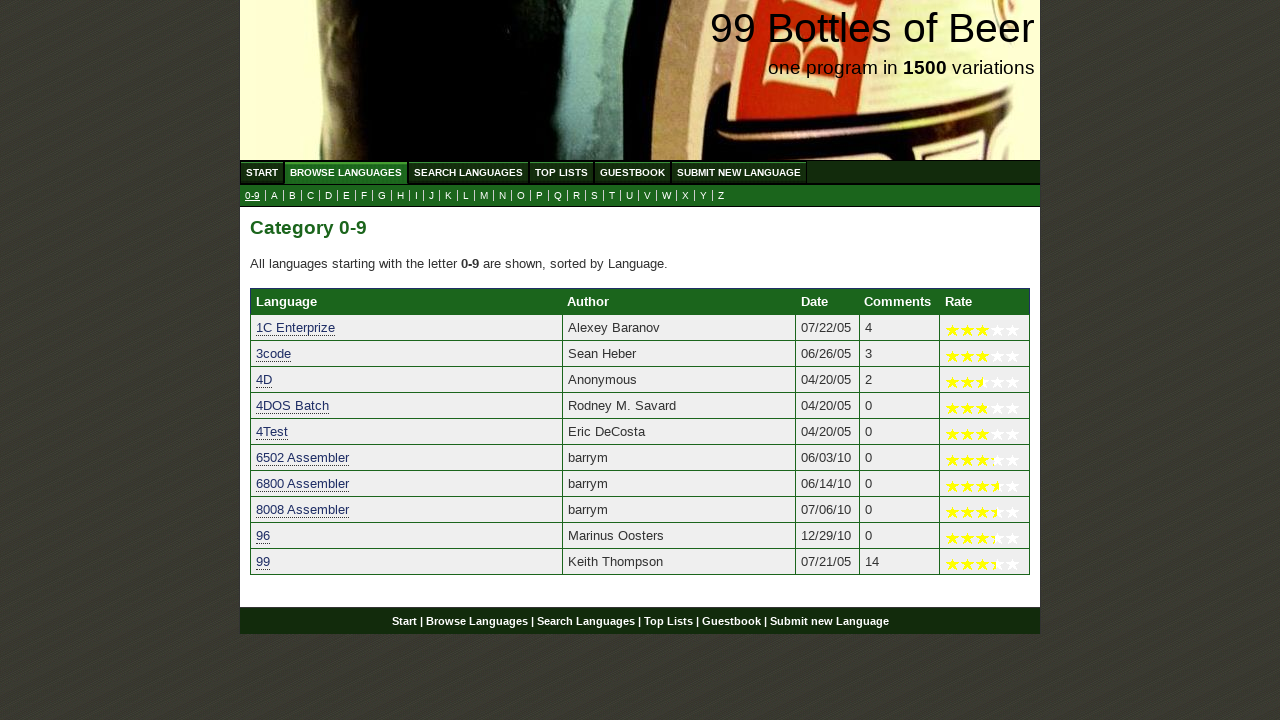

Retrieved text for language 6: '6502 Assembler'
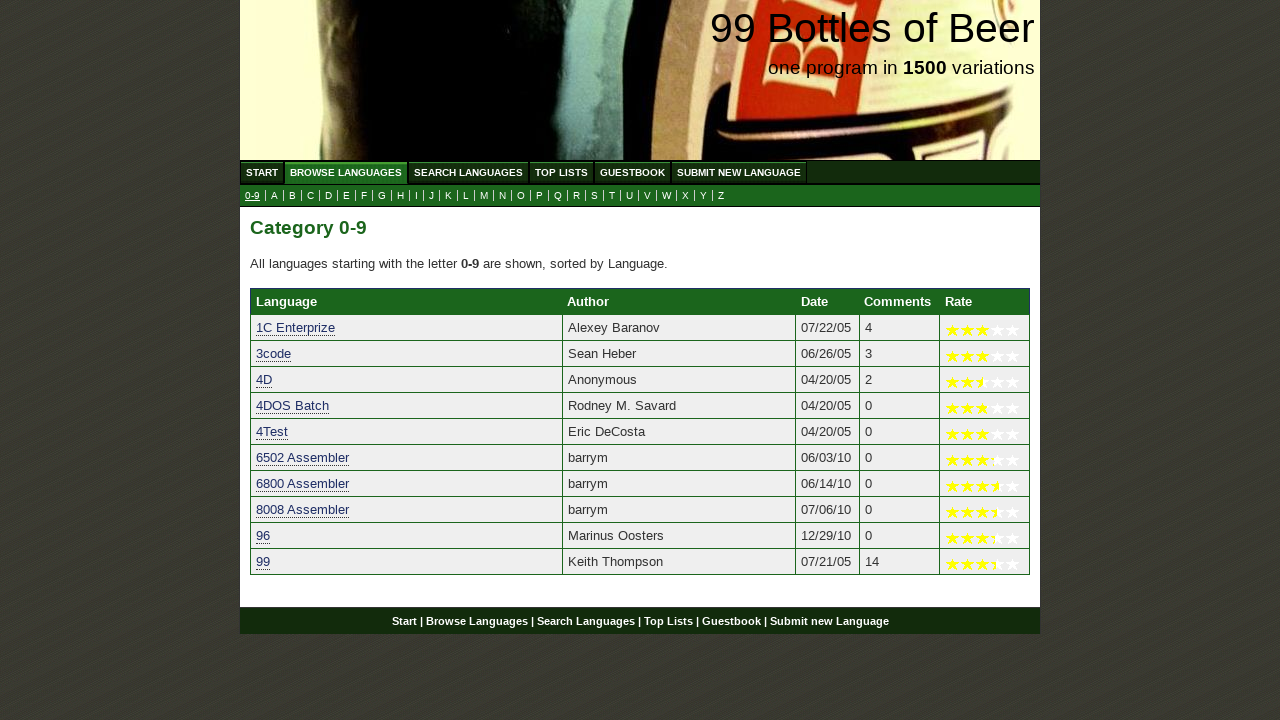

Verified language '6502 Assembler' starts with a digit character
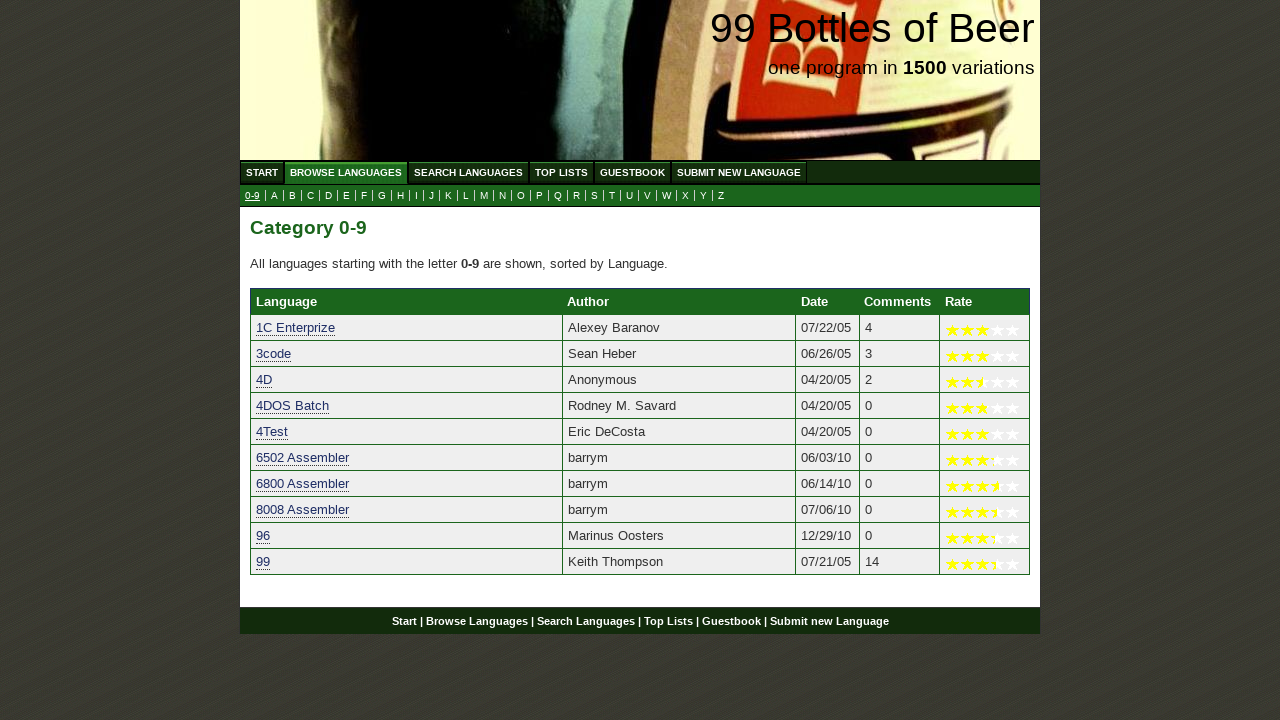

Retrieved text for language 7: '6800 Assembler'
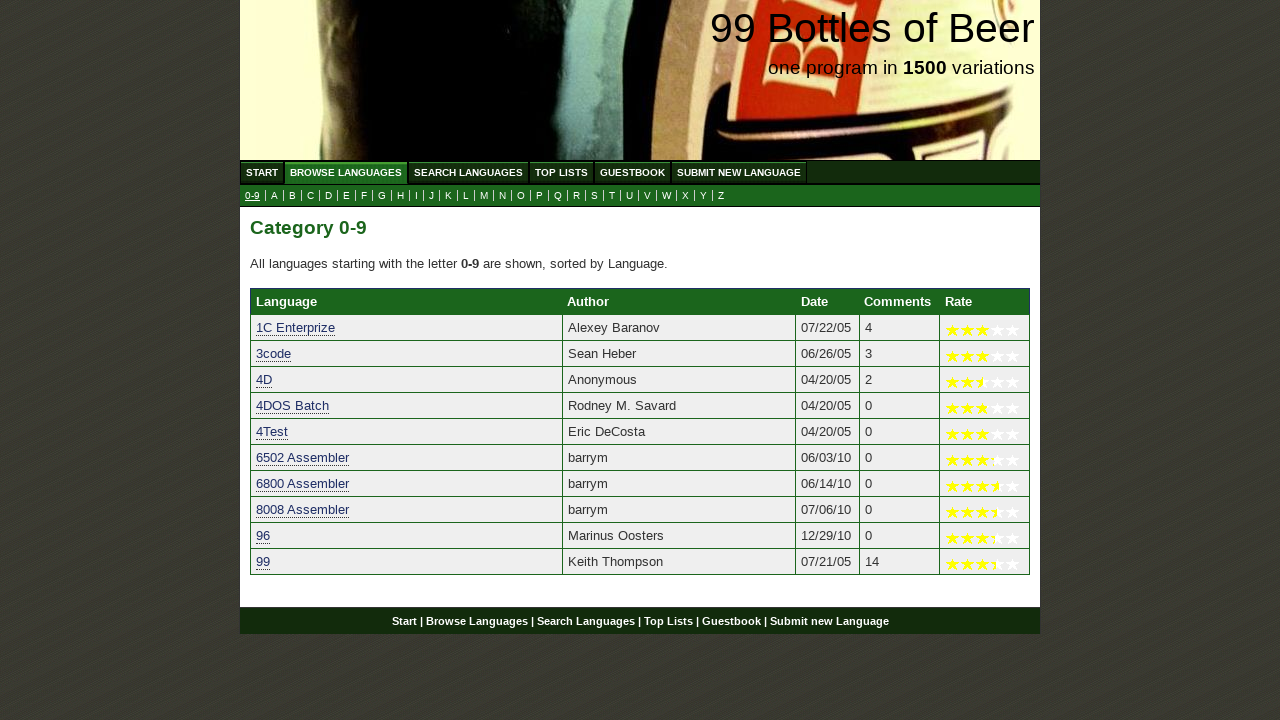

Verified language '6800 Assembler' starts with a digit character
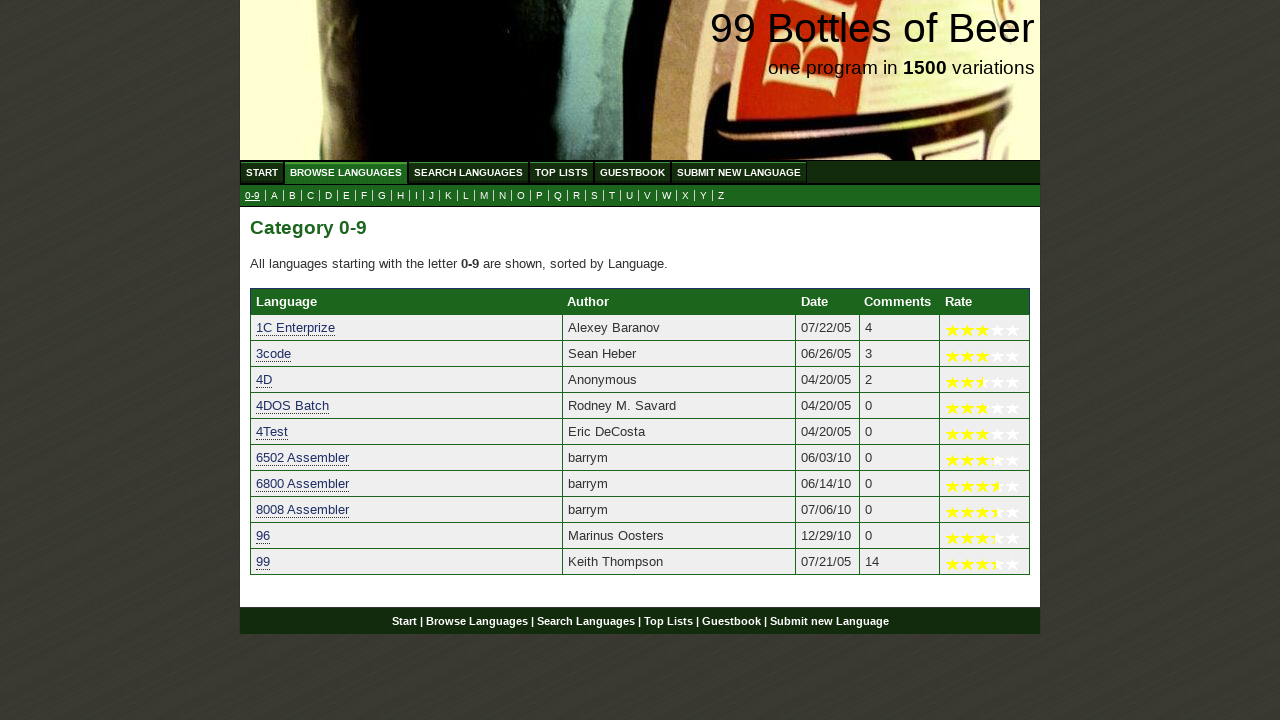

Retrieved text for language 8: '8008 Assembler'
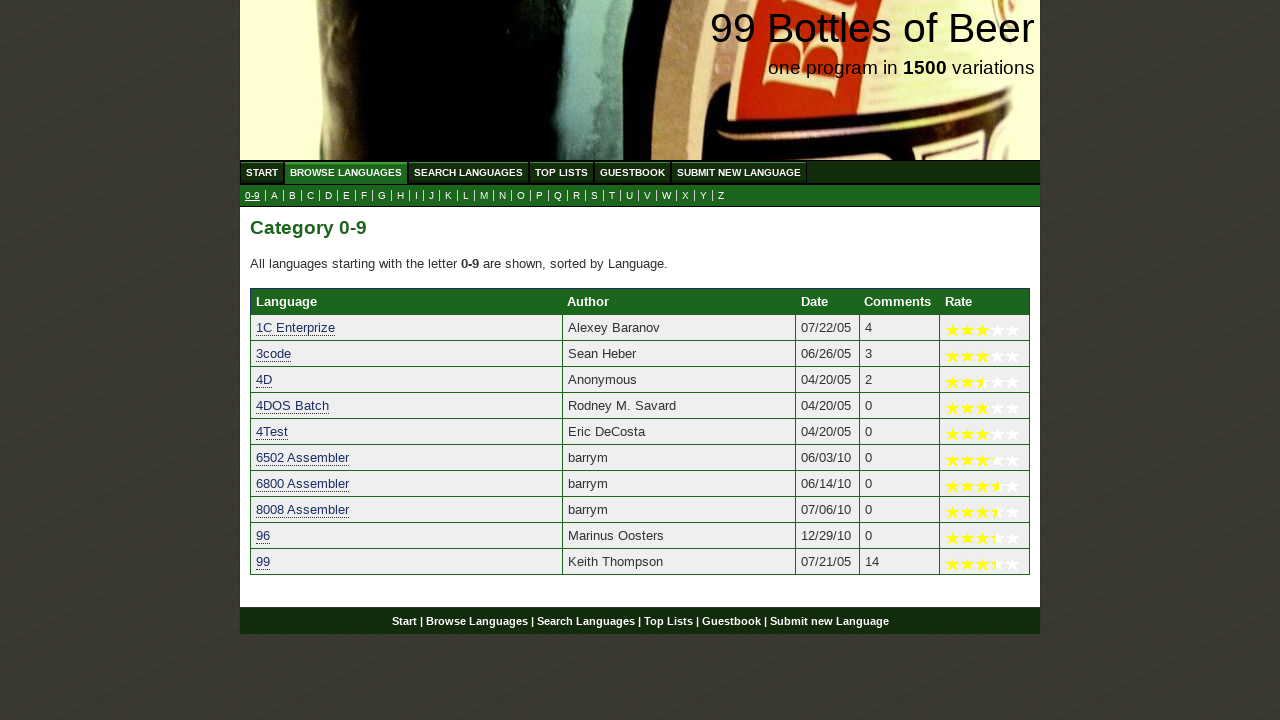

Verified language '8008 Assembler' starts with a digit character
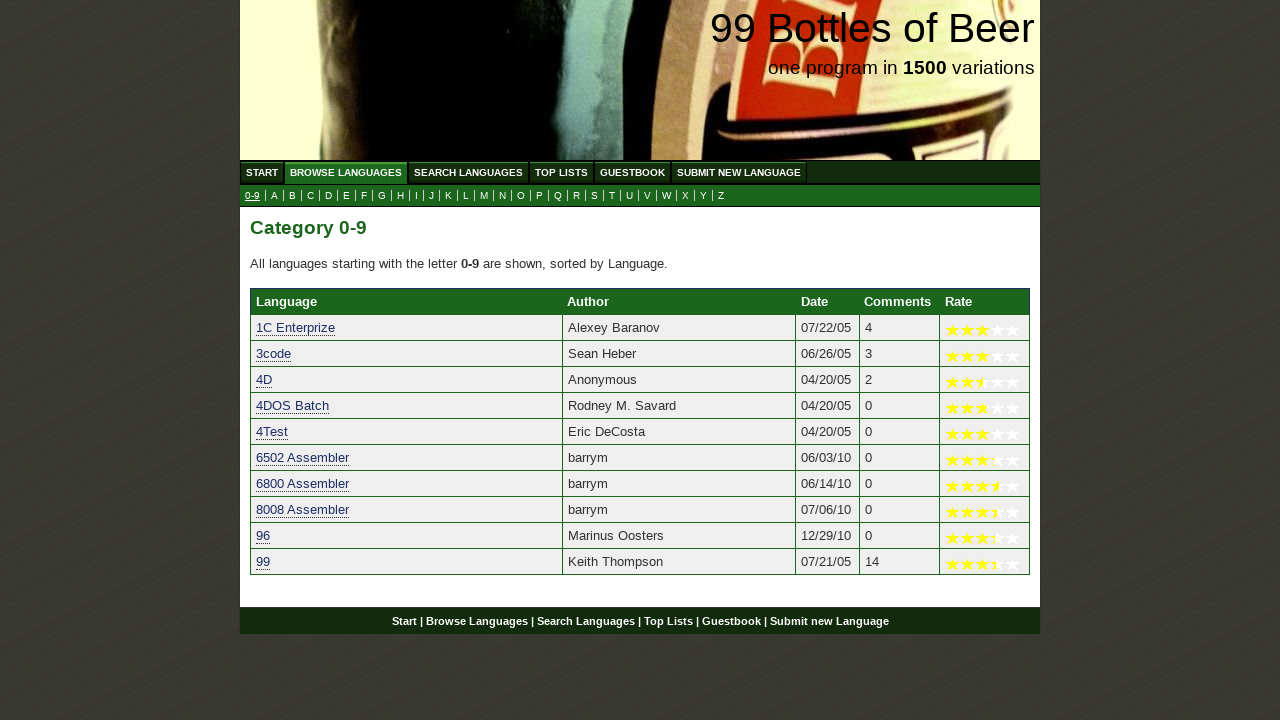

Retrieved text for language 9: '96'
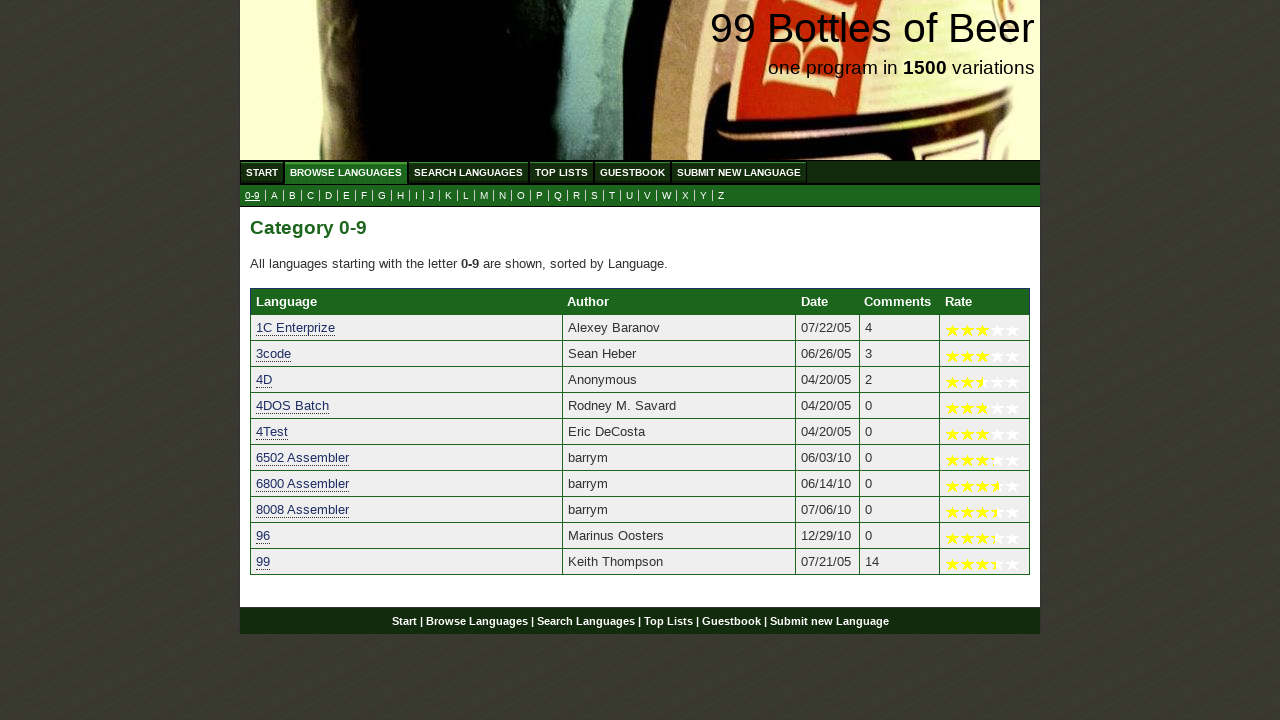

Verified language '96' starts with a digit character
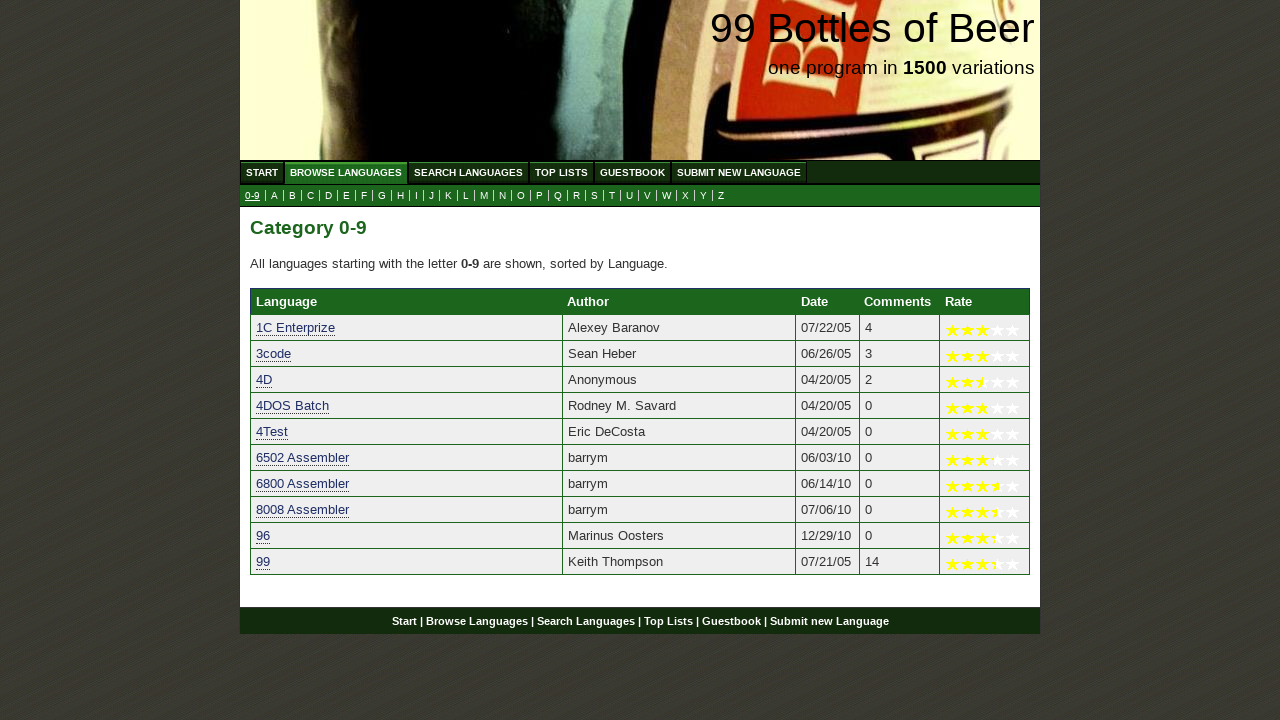

Retrieved text for language 10: '99'
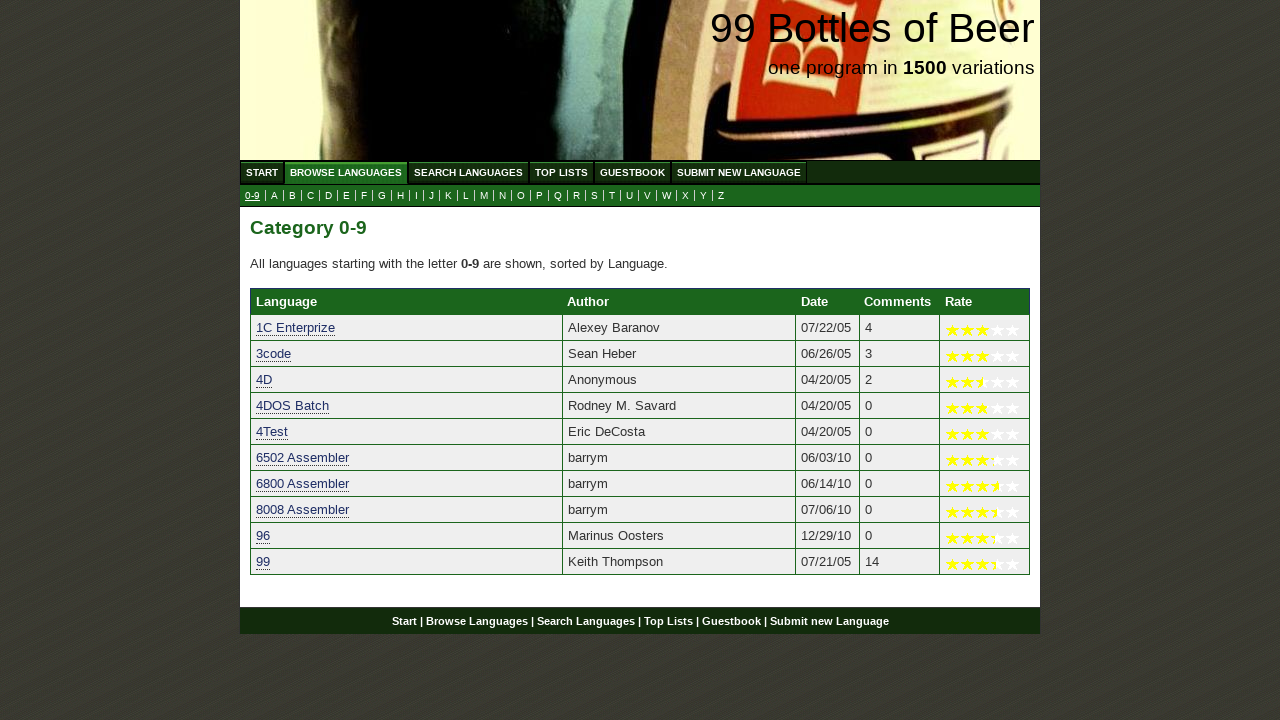

Verified language '99' starts with a digit character
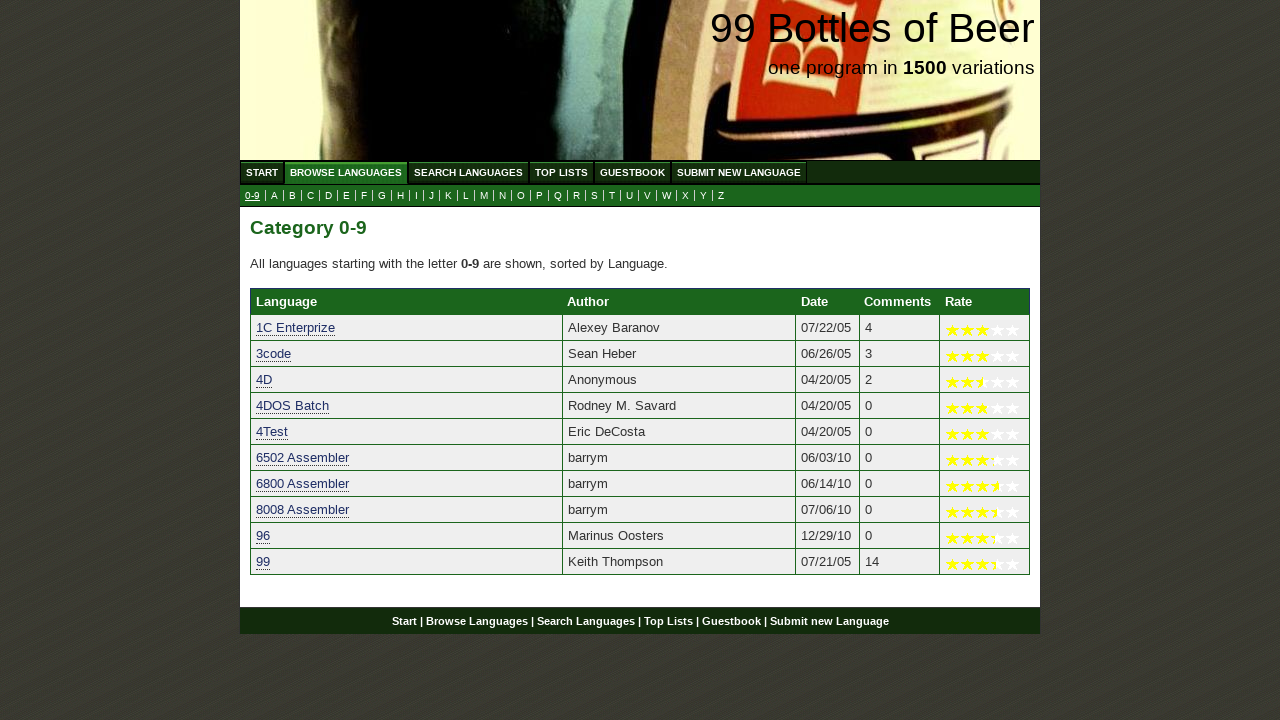

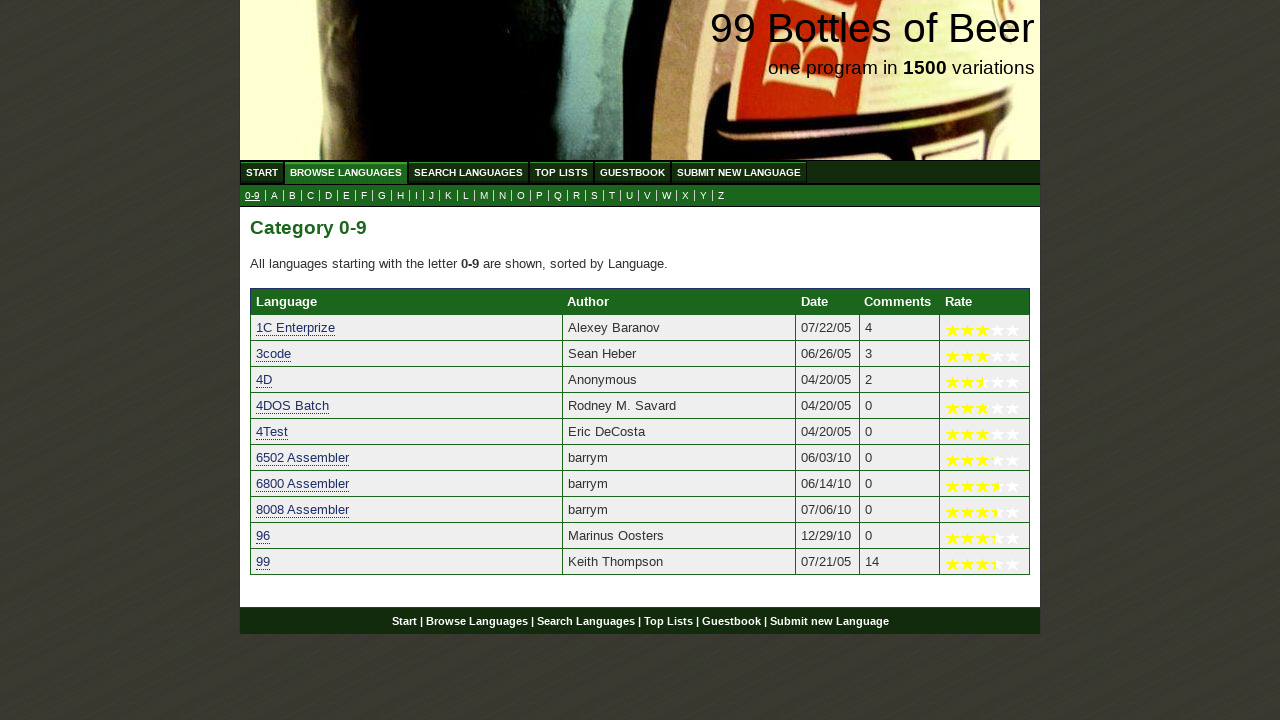